Tests form validation by entering only a username and clicking login, then verifying the password required error message appears

Starting URL: https://www.saucedemo.com/

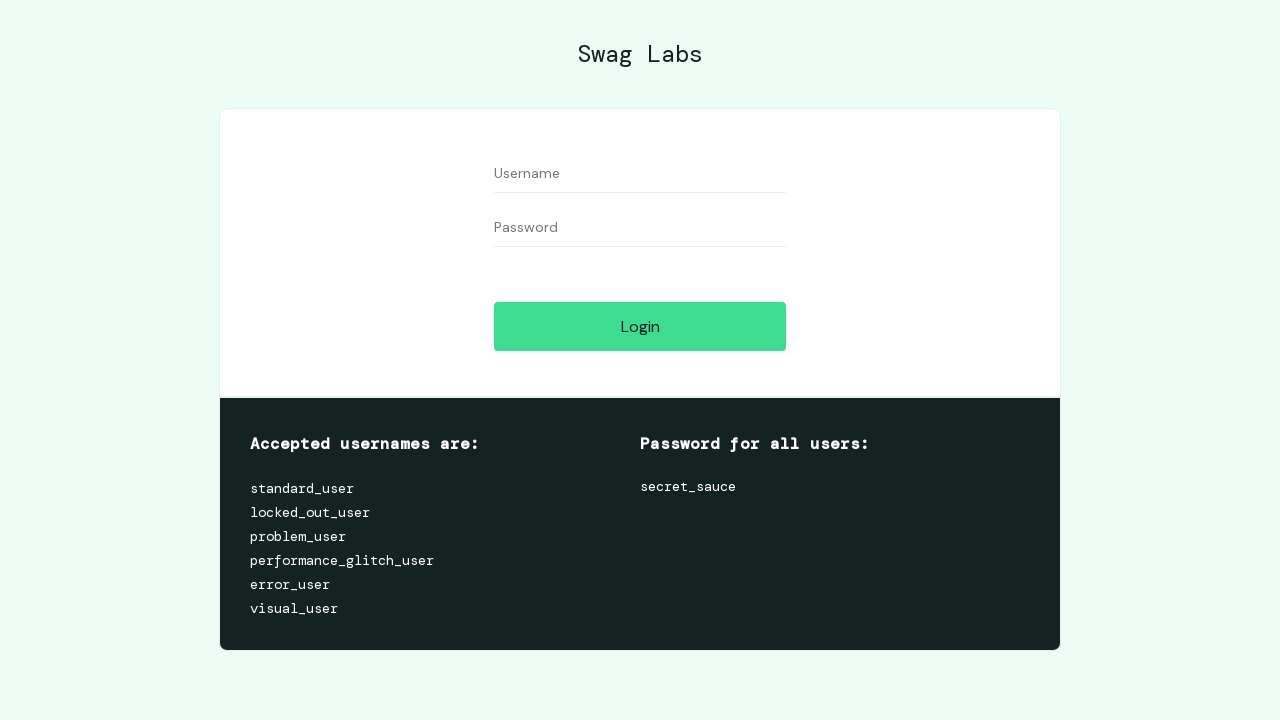

Filled username field with 'standard_user' on #user-name
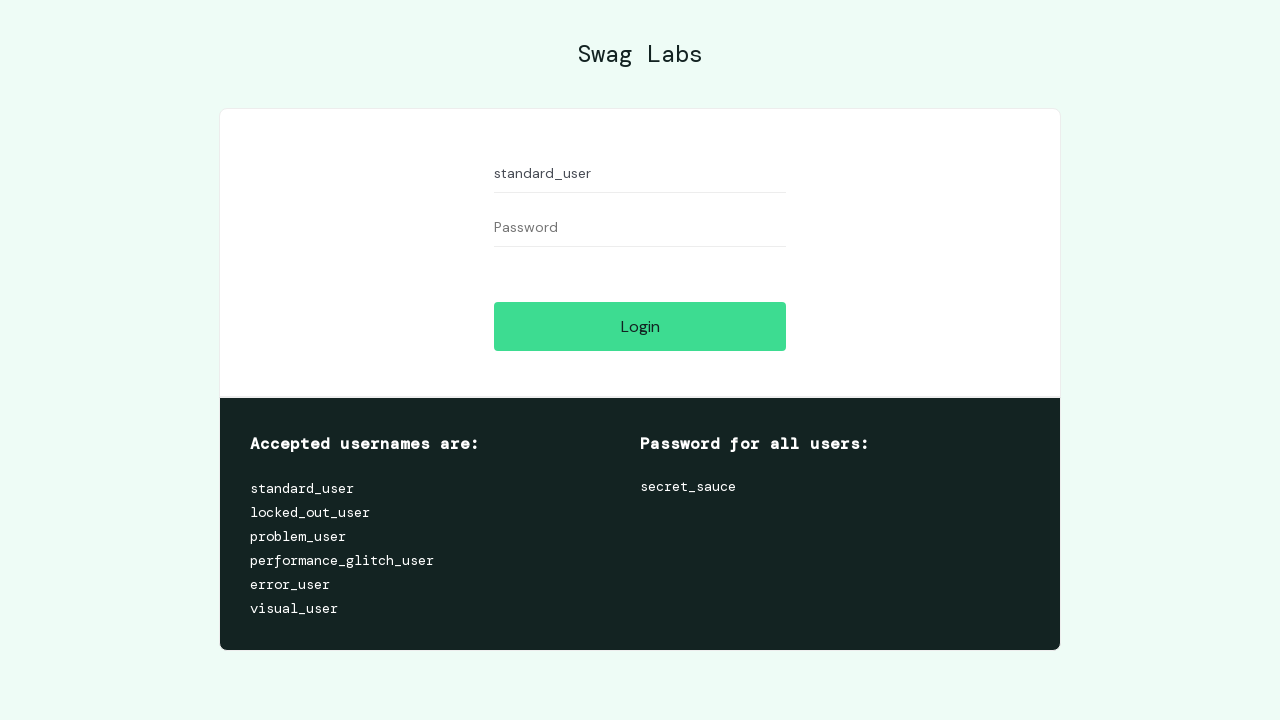

Clicked login button without entering password at (640, 326) on #login-button
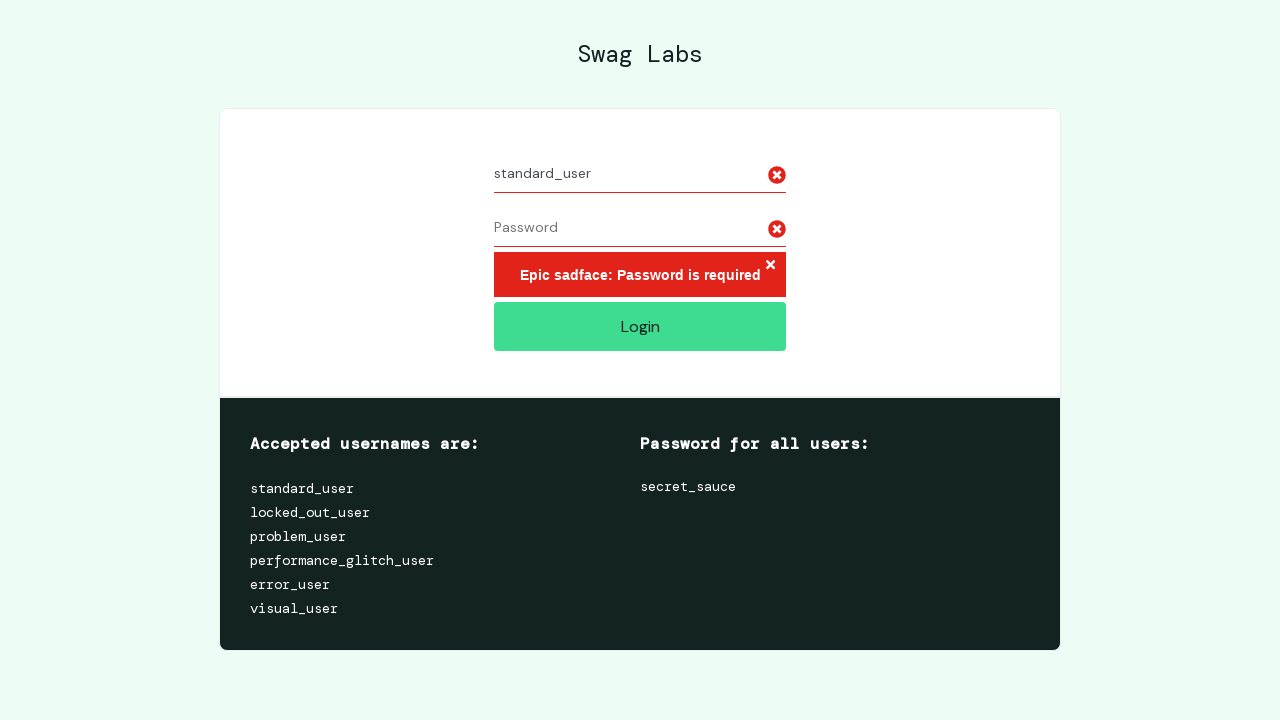

Password required error message appeared
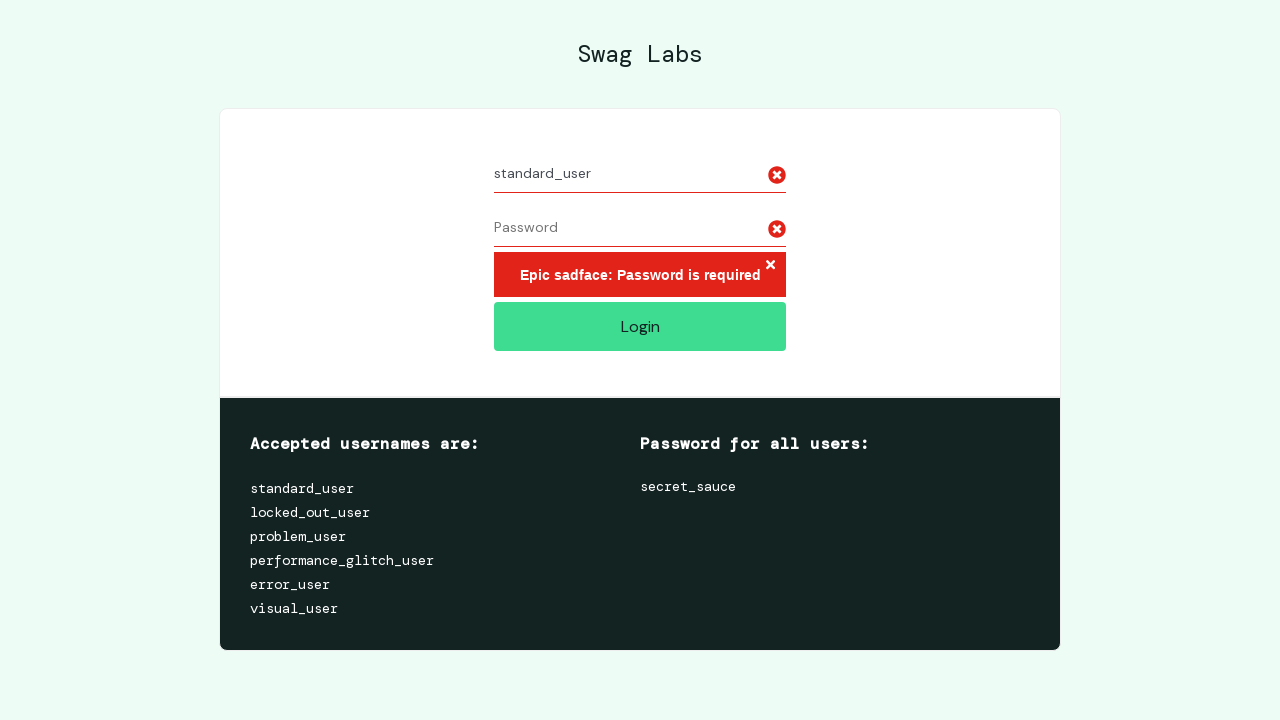

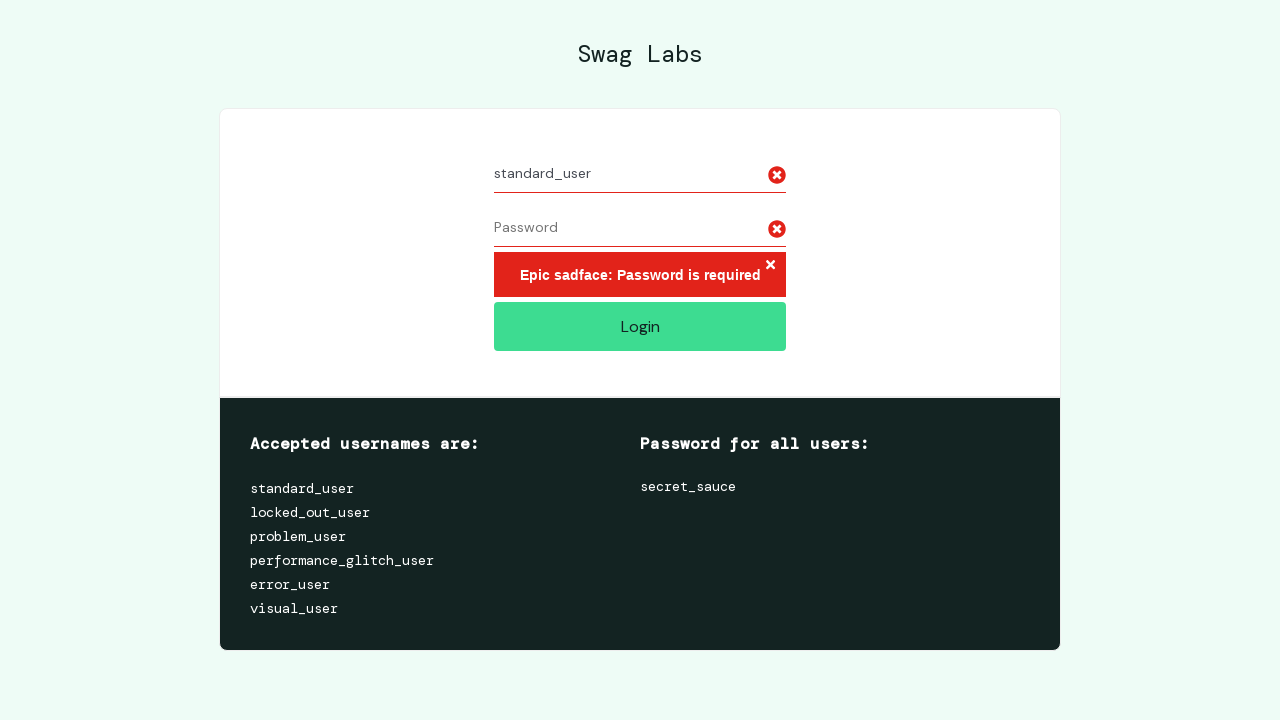